Tests handling of JavaScript alerts by filling a name field, triggering an alert, accepting it, then triggering a confirm dialog and dismissing it

Starting URL: https://rahulshettyacademy.com/AutomationPractice/

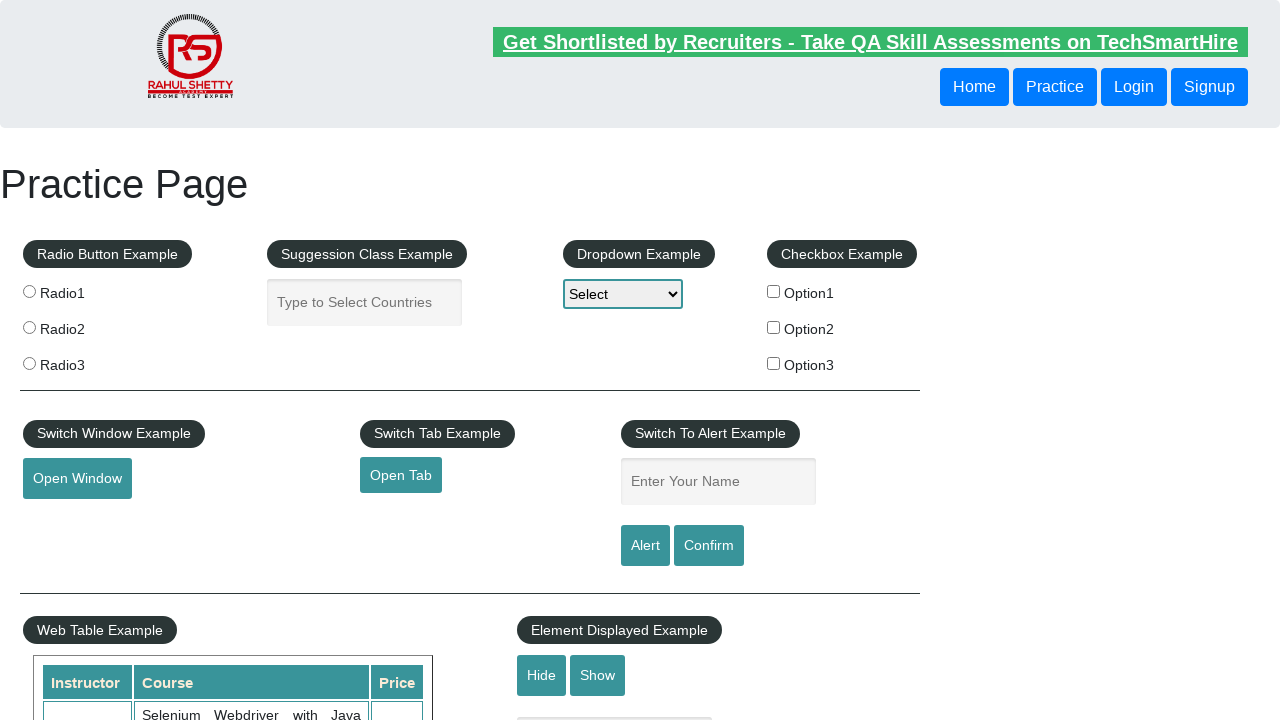

Filled name field with 'vikas' on #name
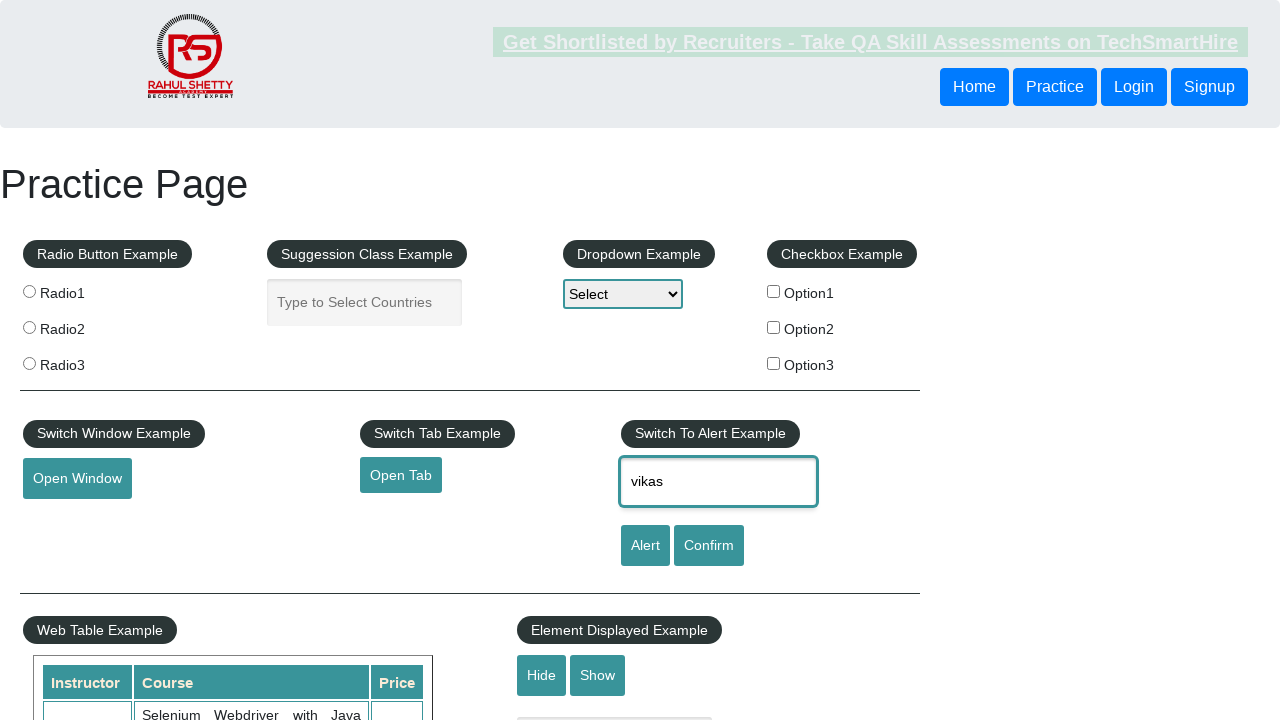

Clicked alert button to trigger JavaScript alert at (645, 546) on #alertbtn
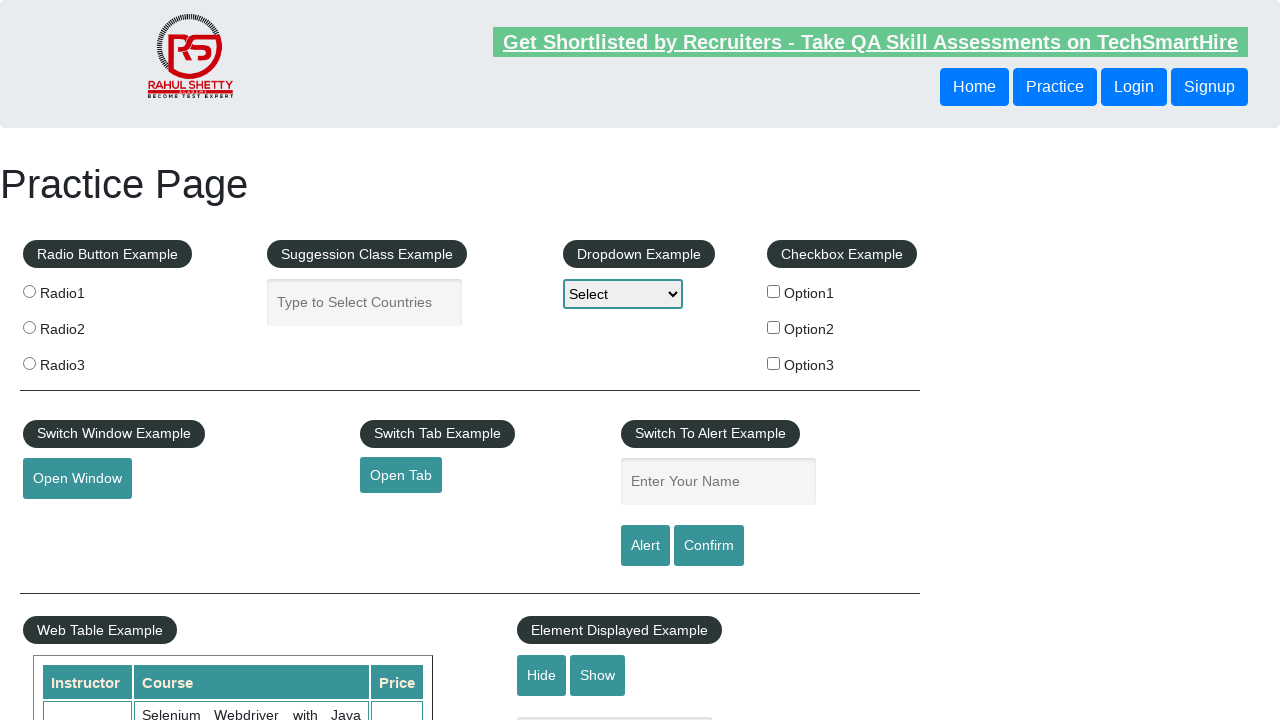

Set up dialog handler to accept alerts
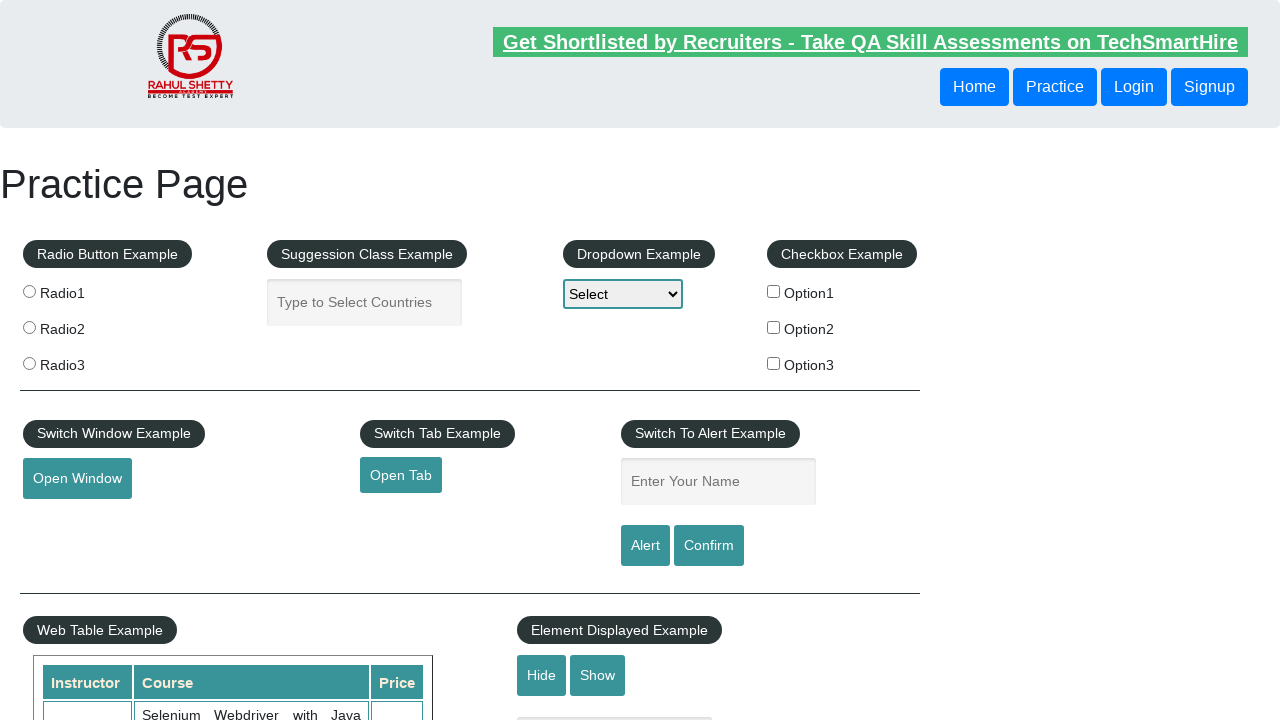

Clicked confirm button to trigger confirm dialog at (709, 546) on #confirmbtn
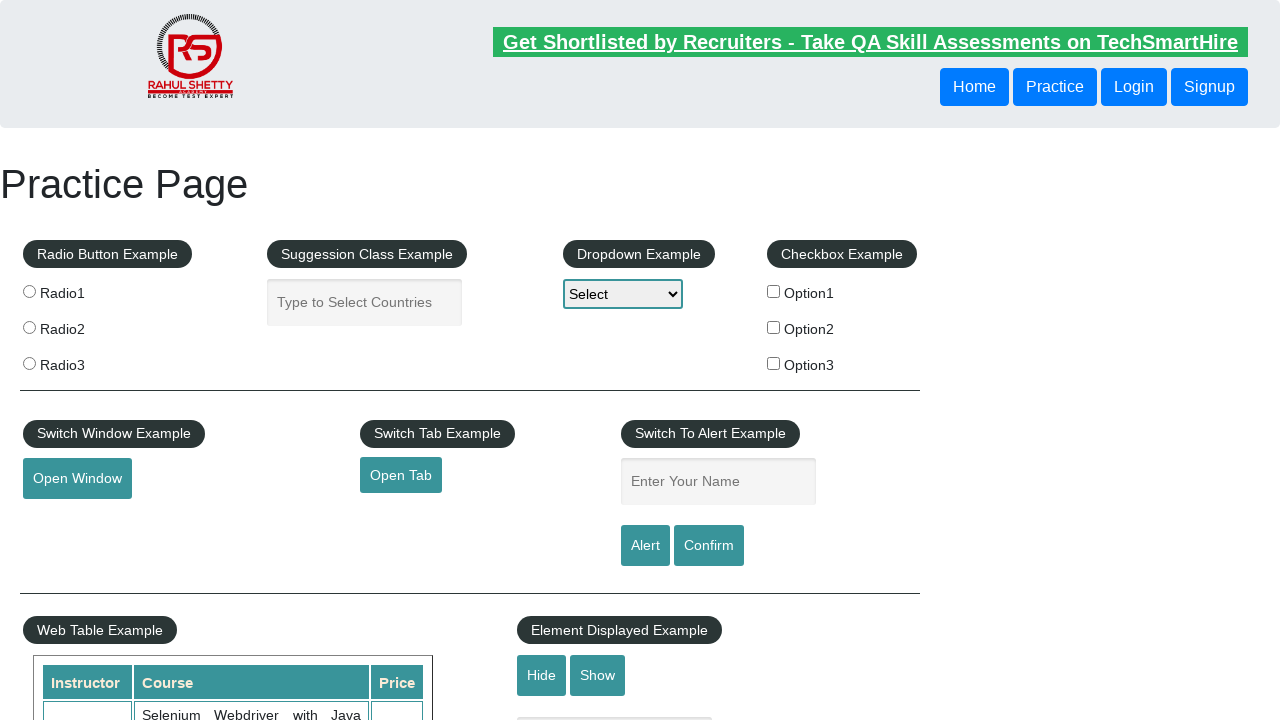

Set up dialog handler to dismiss confirm dialog
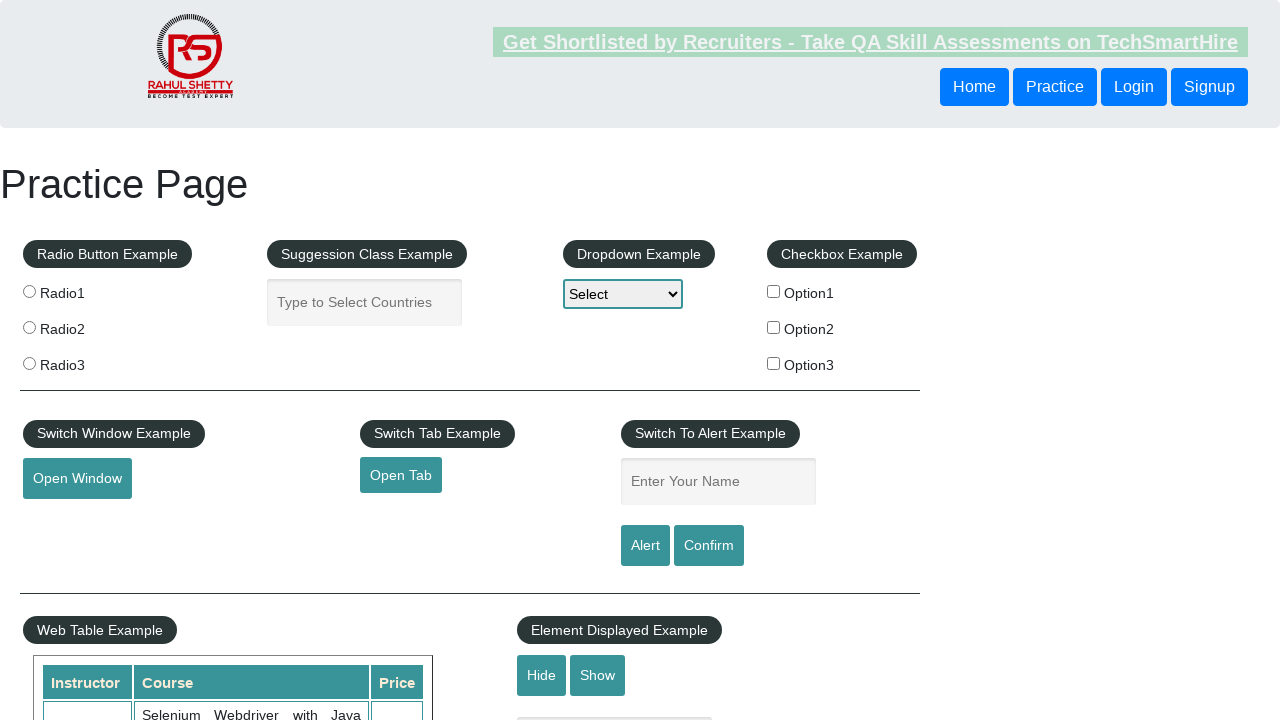

Clicked confirm button again to trigger dismissible confirm dialog at (709, 546) on #confirmbtn
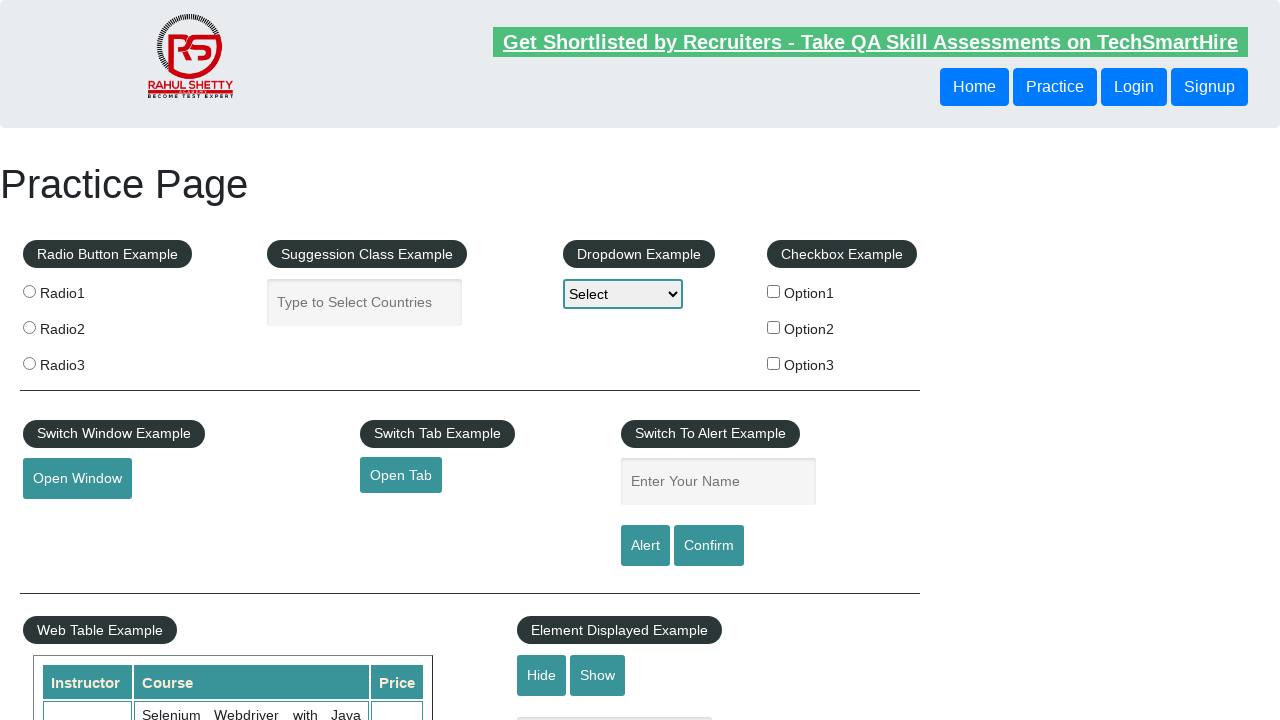

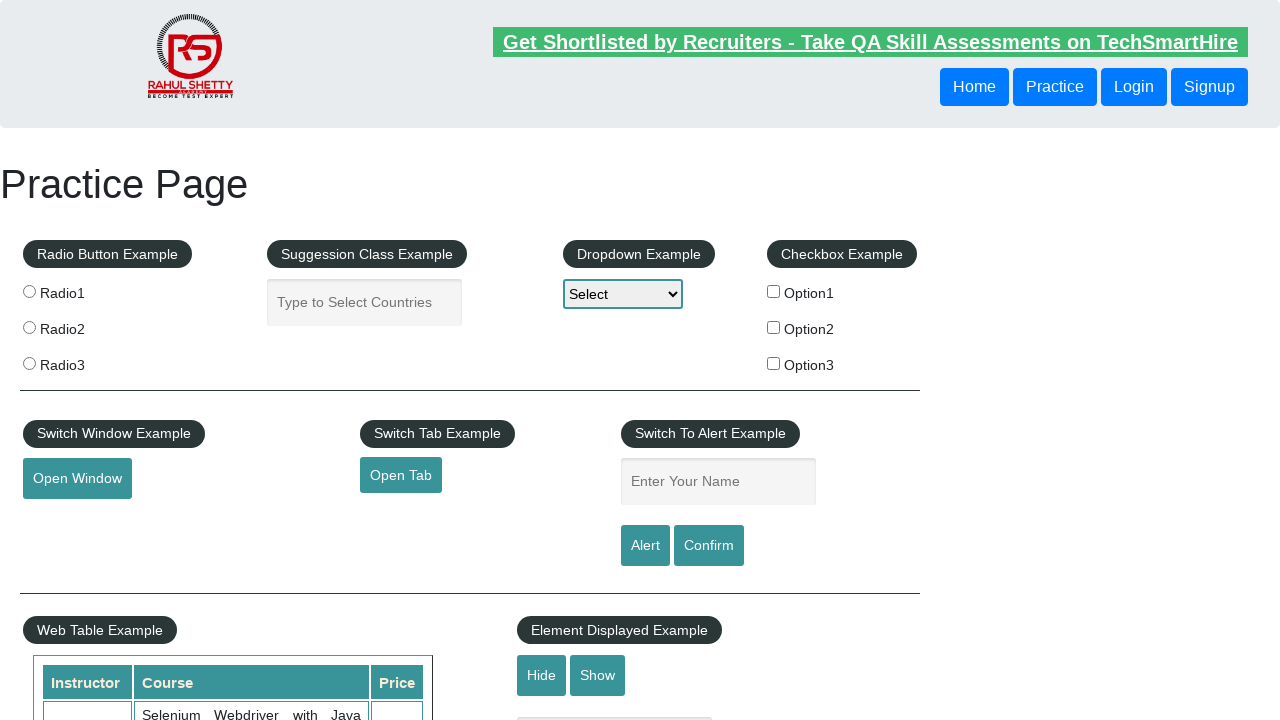